Tests JavaScript alert handling functionality by triggering three different types of alerts (alert, confirm, prompt), interacting with them (accept, dismiss, send keys), and verifying the result text is displayed.

Starting URL: https://the-internet.herokuapp.com/javascript_alerts

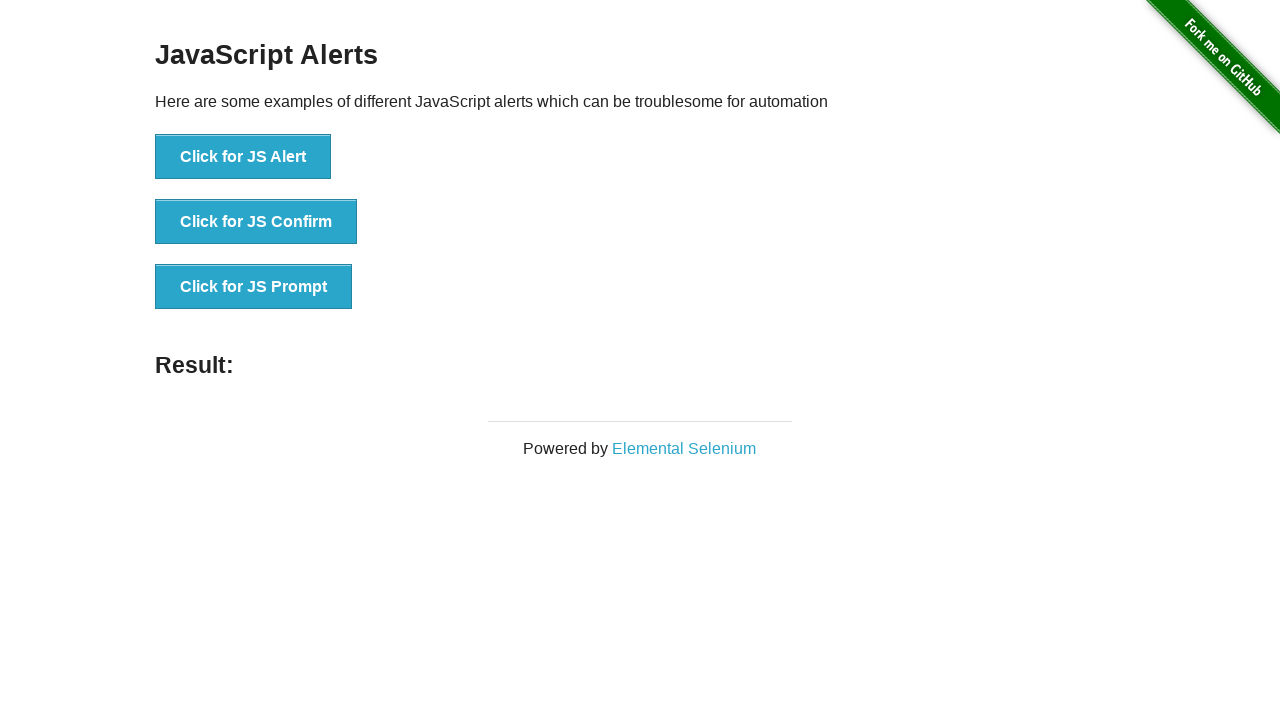

Clicked JS Alert button at (243, 157) on xpath=//*[@id='content']/div/ul/li[1]/button
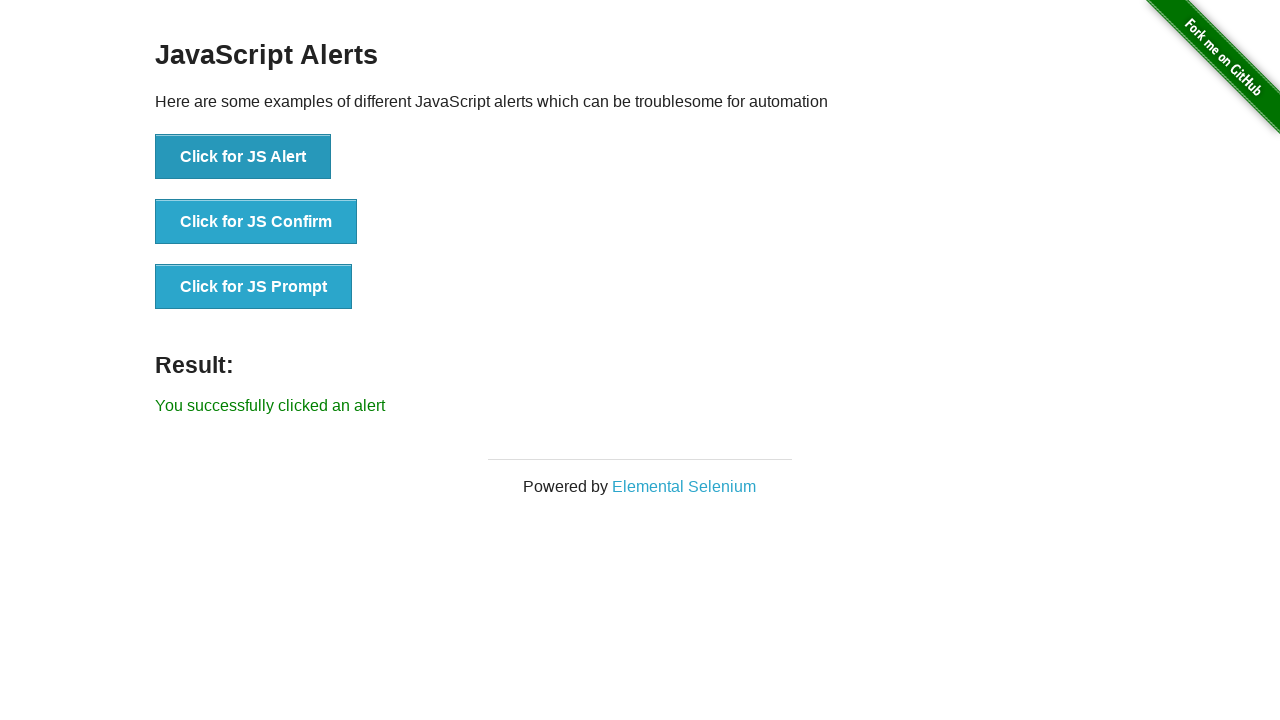

Clicked JS Alert button and accepted the alert dialog at (243, 157) on xpath=//*[@id='content']/div/ul/li[1]/button
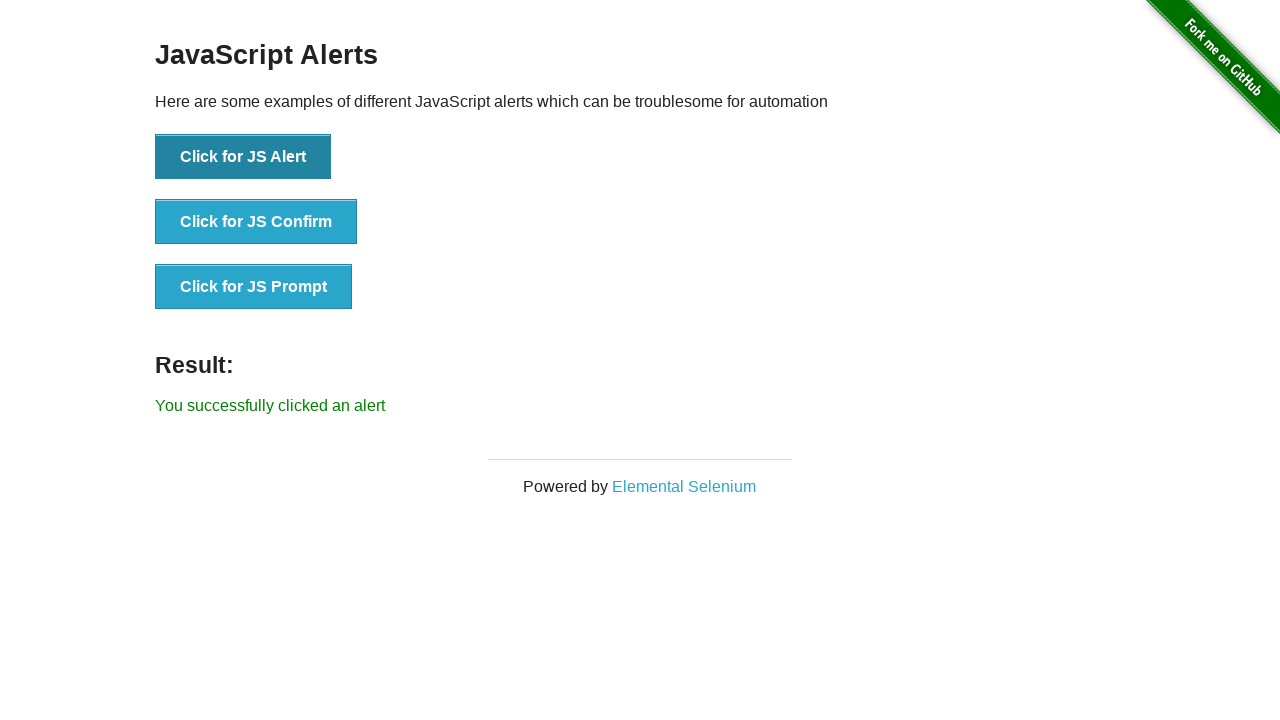

Result text displayed after accepting alert
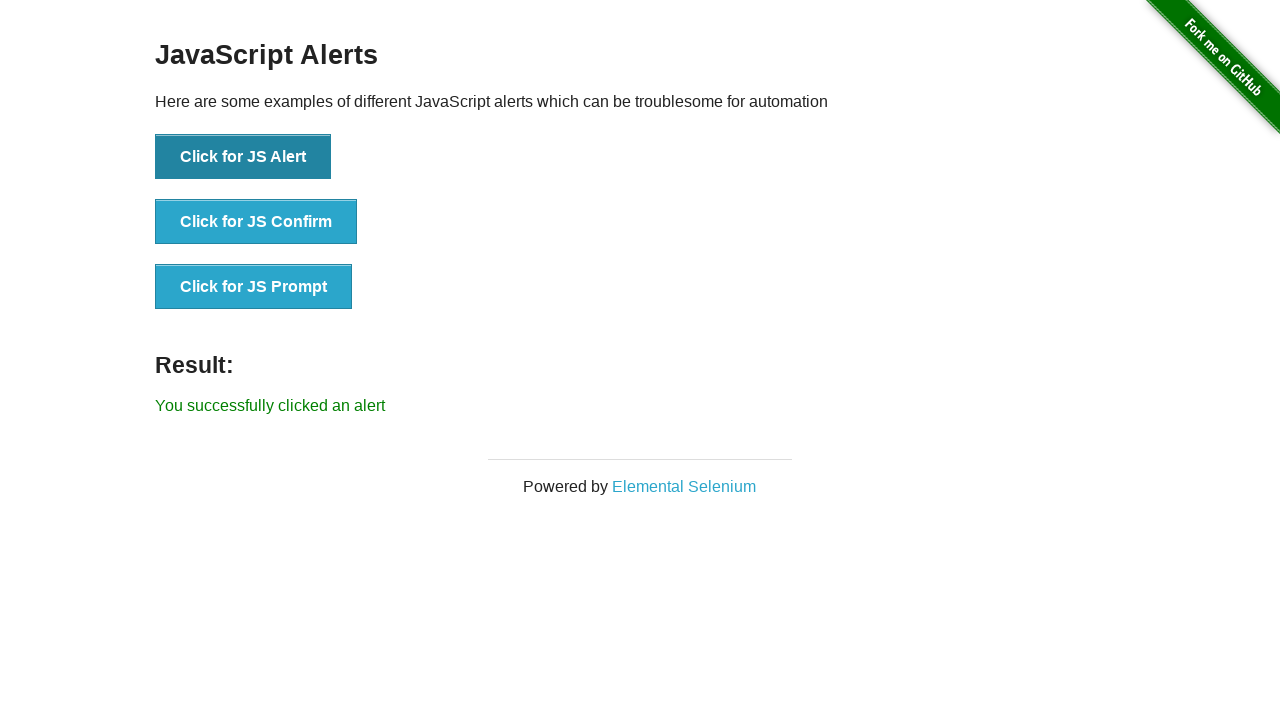

Clicked JS Confirm button and dismissed the confirmation dialog at (256, 222) on xpath=//*[@id='content']/div/ul/li[2]/button
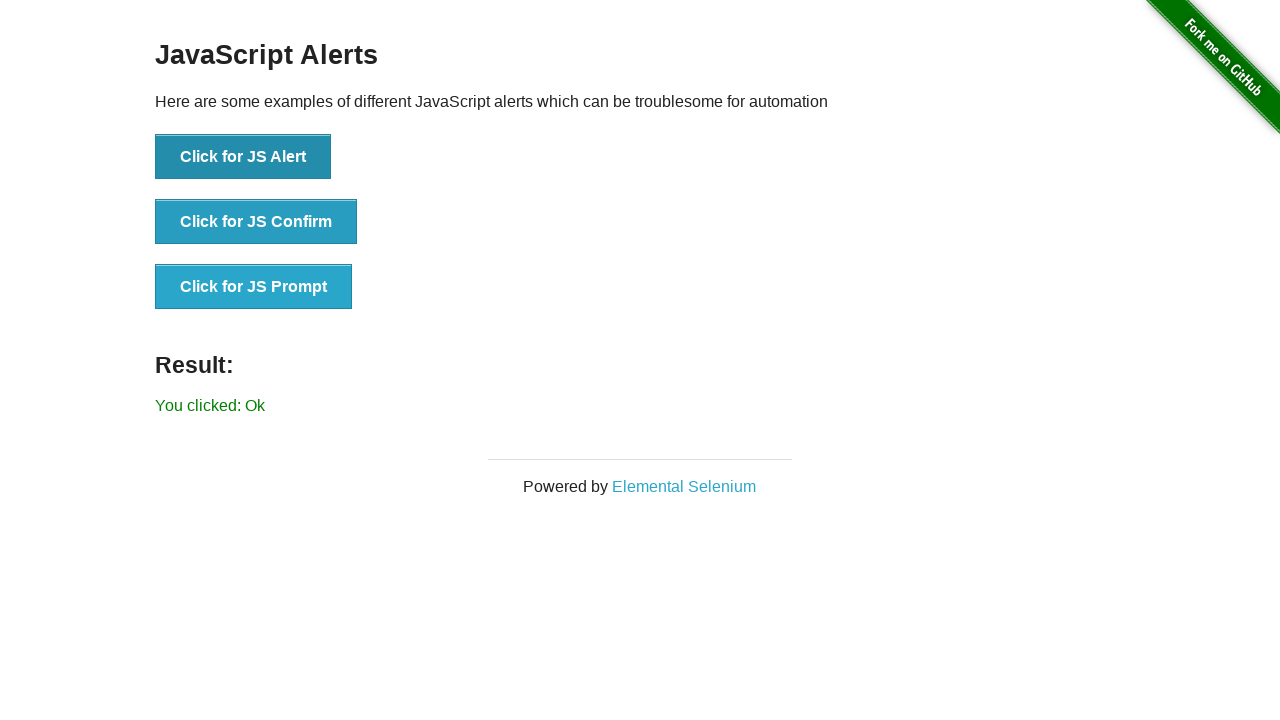

Result text updated after dismissing confirmation
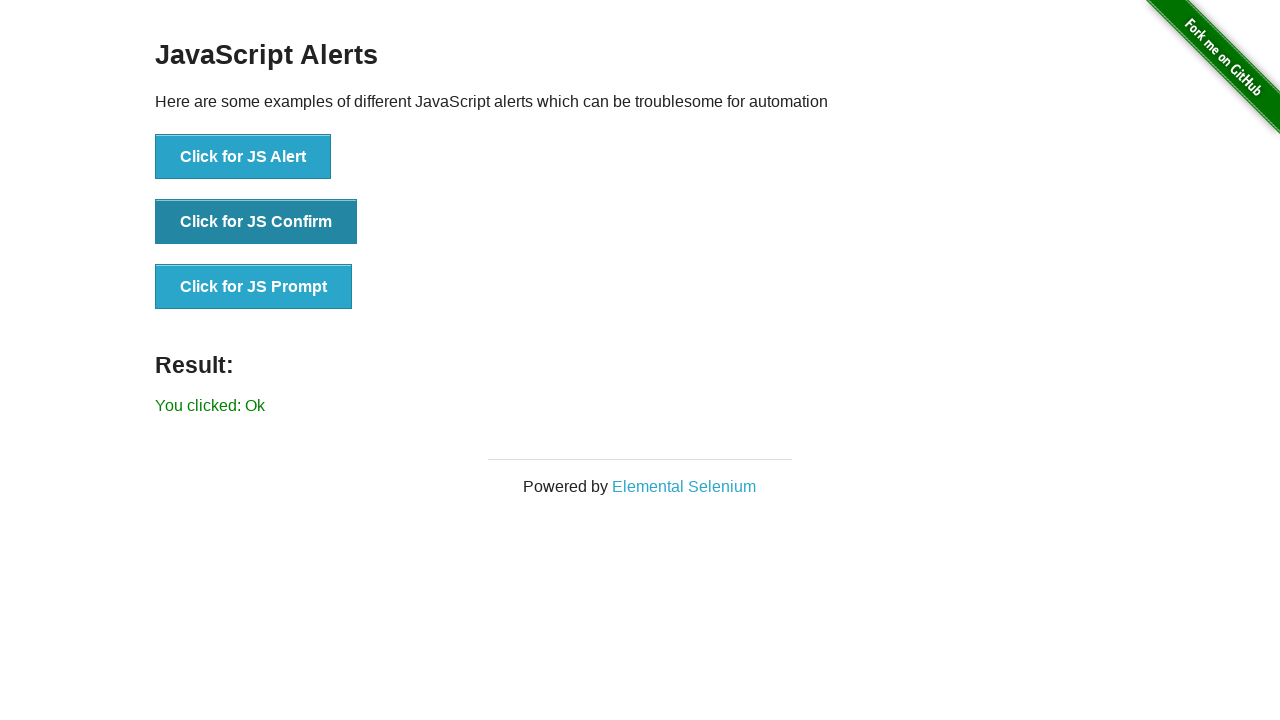

Clicked JS Prompt button and entered 'YOGESH MANE TEST MANAGER' in prompt dialog at (254, 287) on xpath=//*[@id='content']/div/ul/li[3]/button
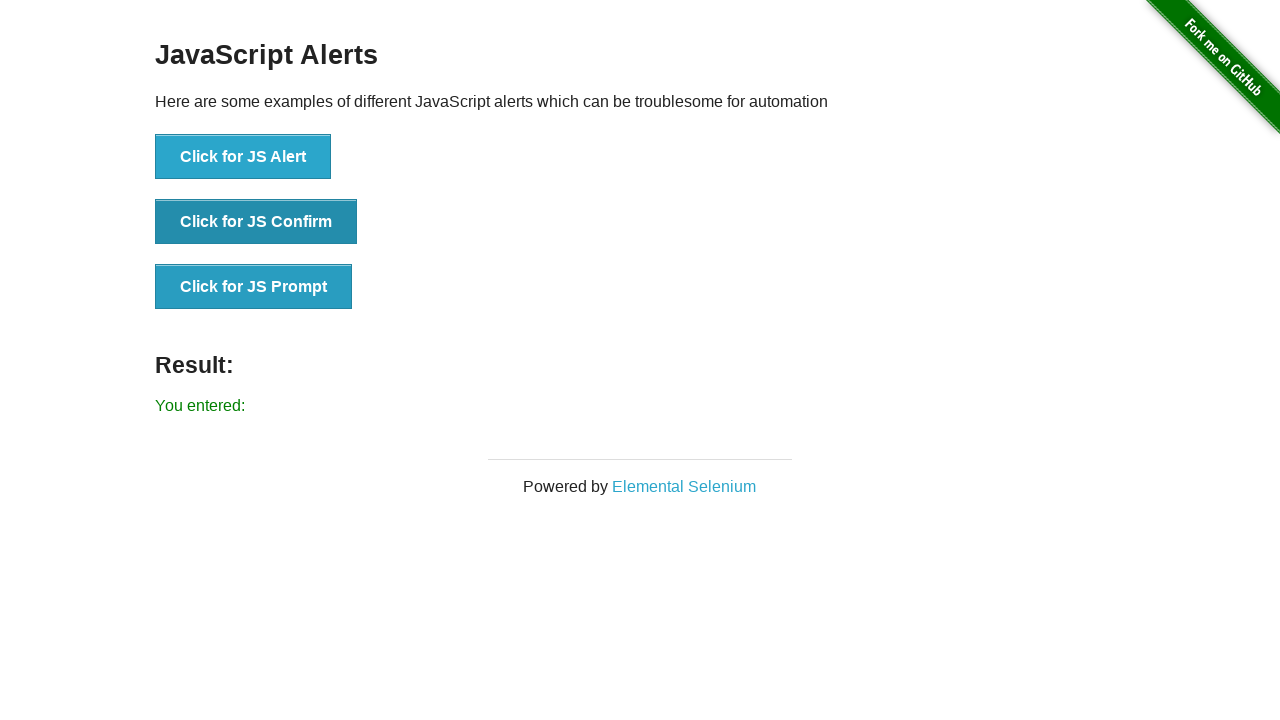

Result text displayed with prompt input value
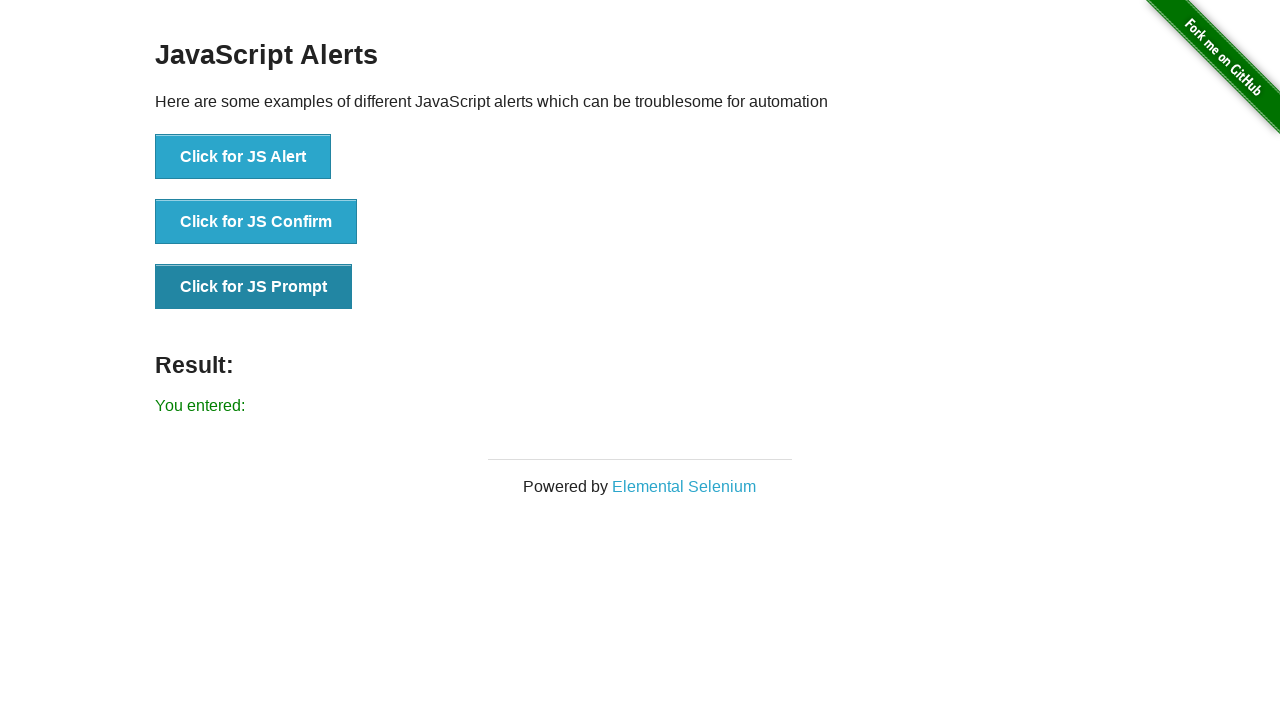

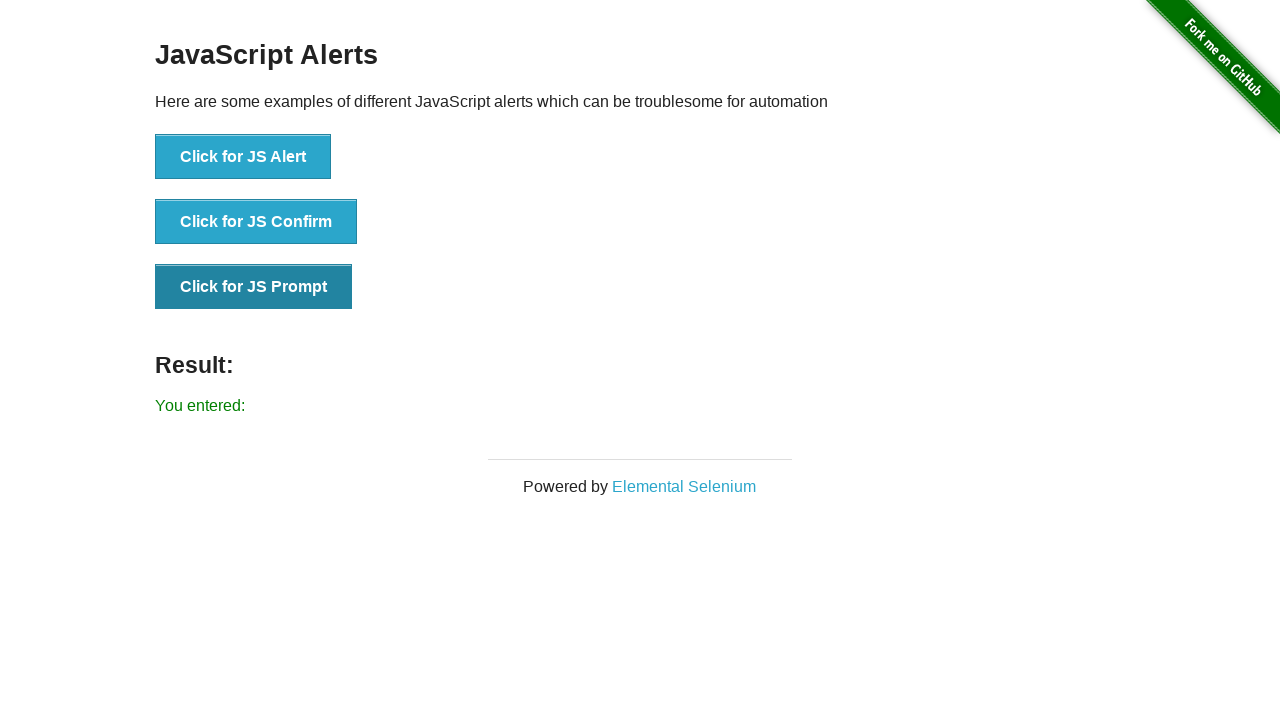